Tests text input fields by entering text, verifying the value, then clearing the field and verifying it's empty. Tests three different input types: text input, password, and textarea.

Starting URL: https://bonigarcia.dev/selenium-webdriver-java/web-form.html

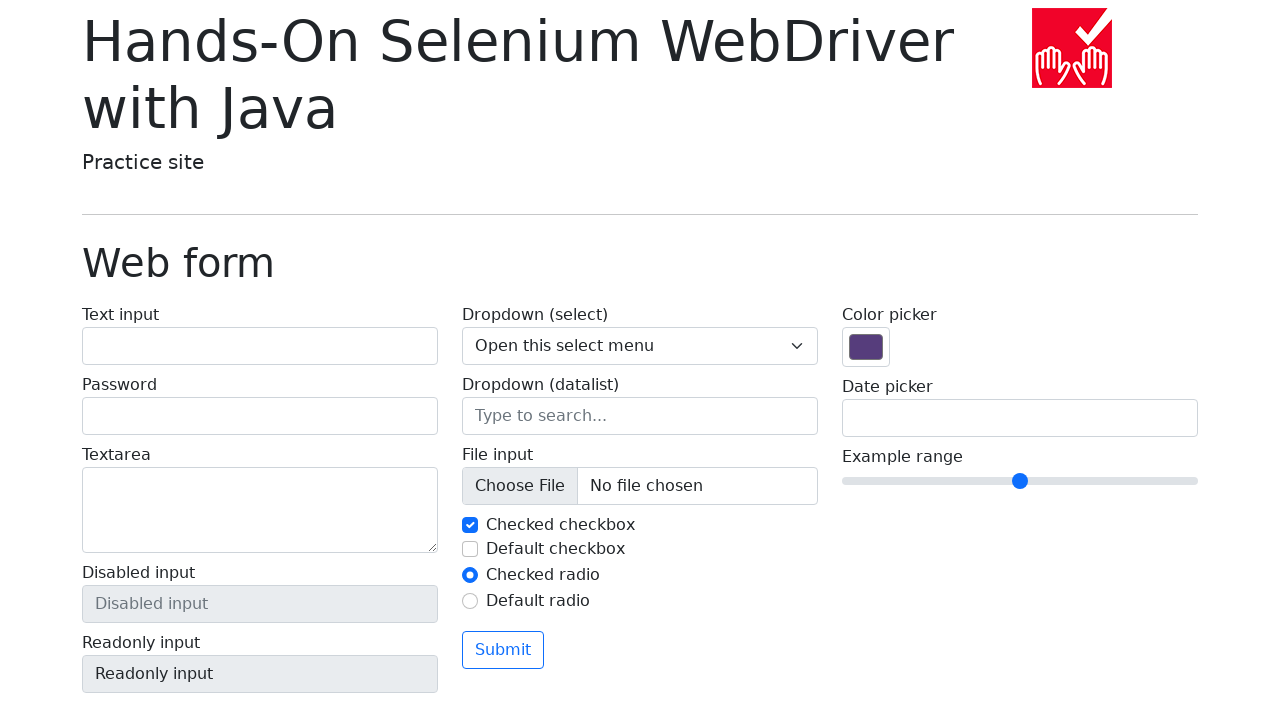

Located text input field by id 'my-text-id'
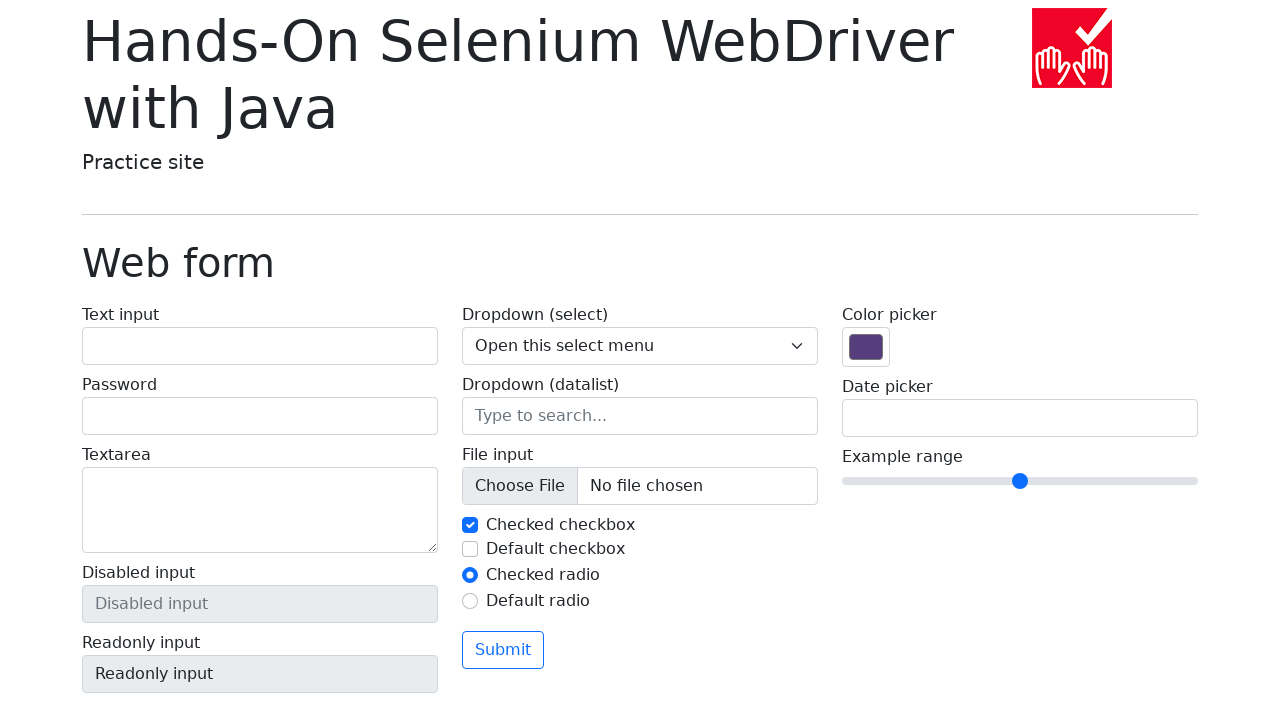

Filled text input field with 'text' on xpath=//input[@id='my-text-id']
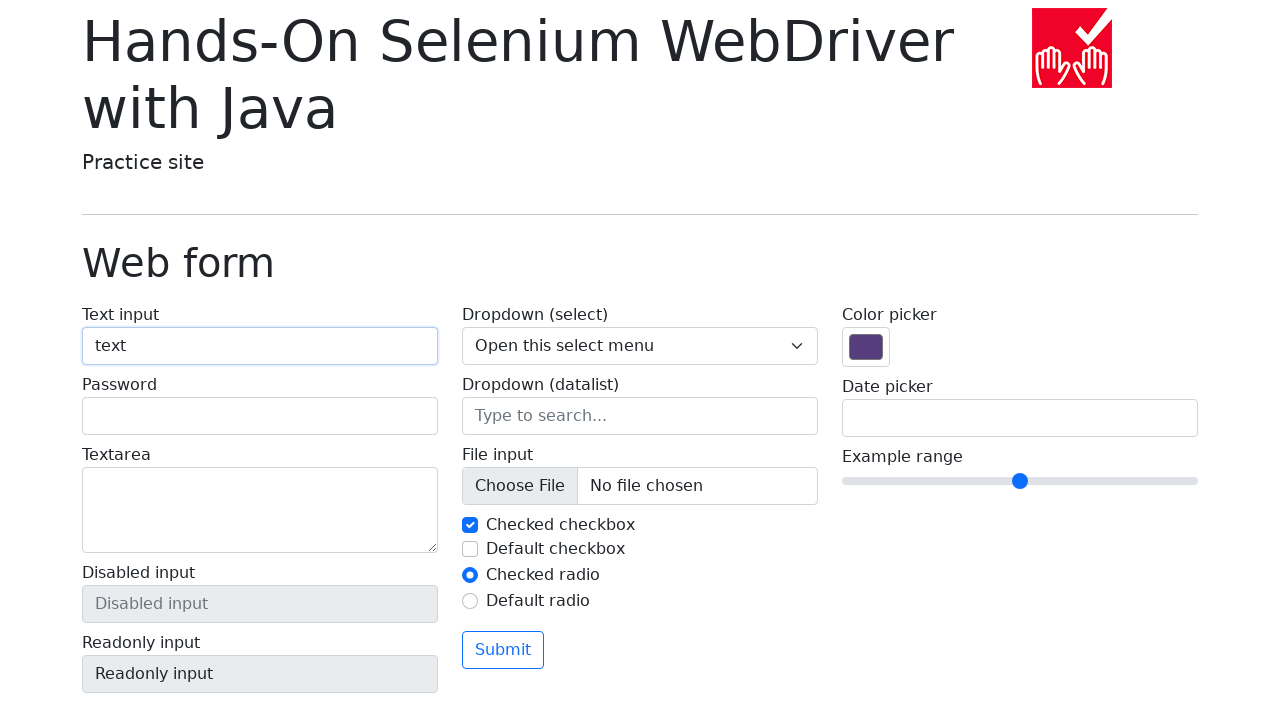

Verified text input field contains 'text'
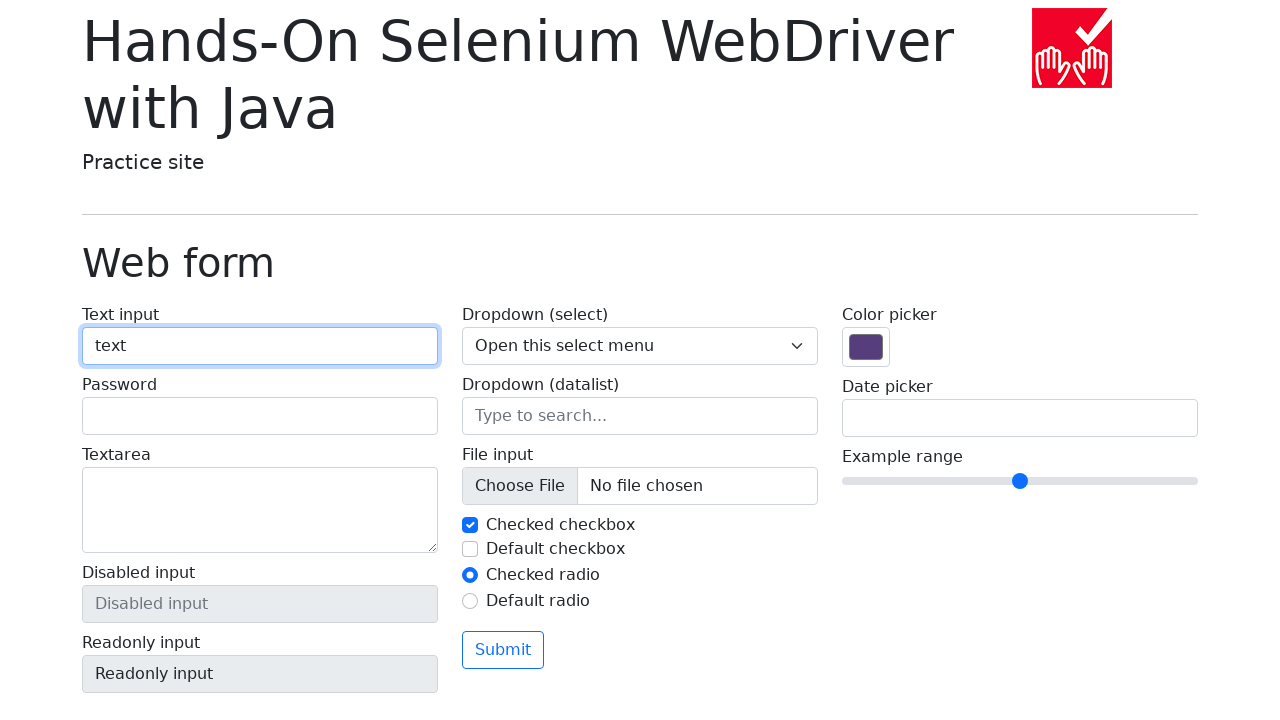

Cleared text input field on xpath=//input[@id='my-text-id']
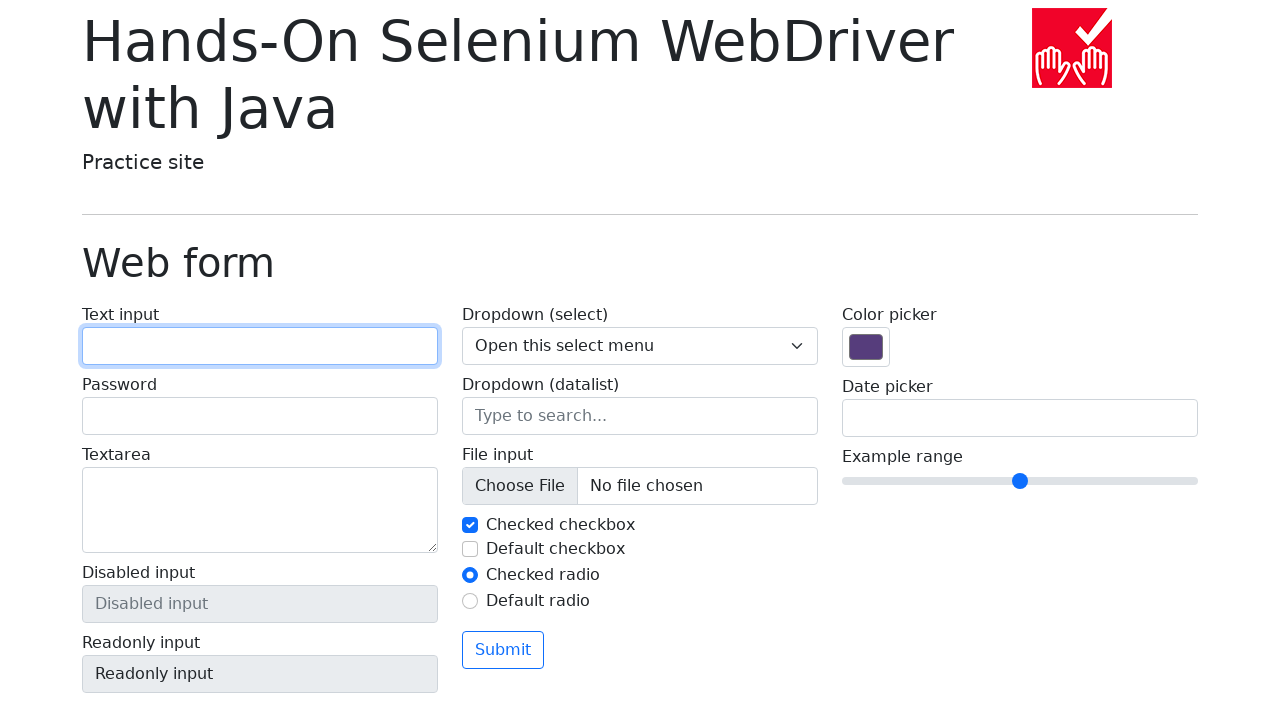

Verified text input field is empty
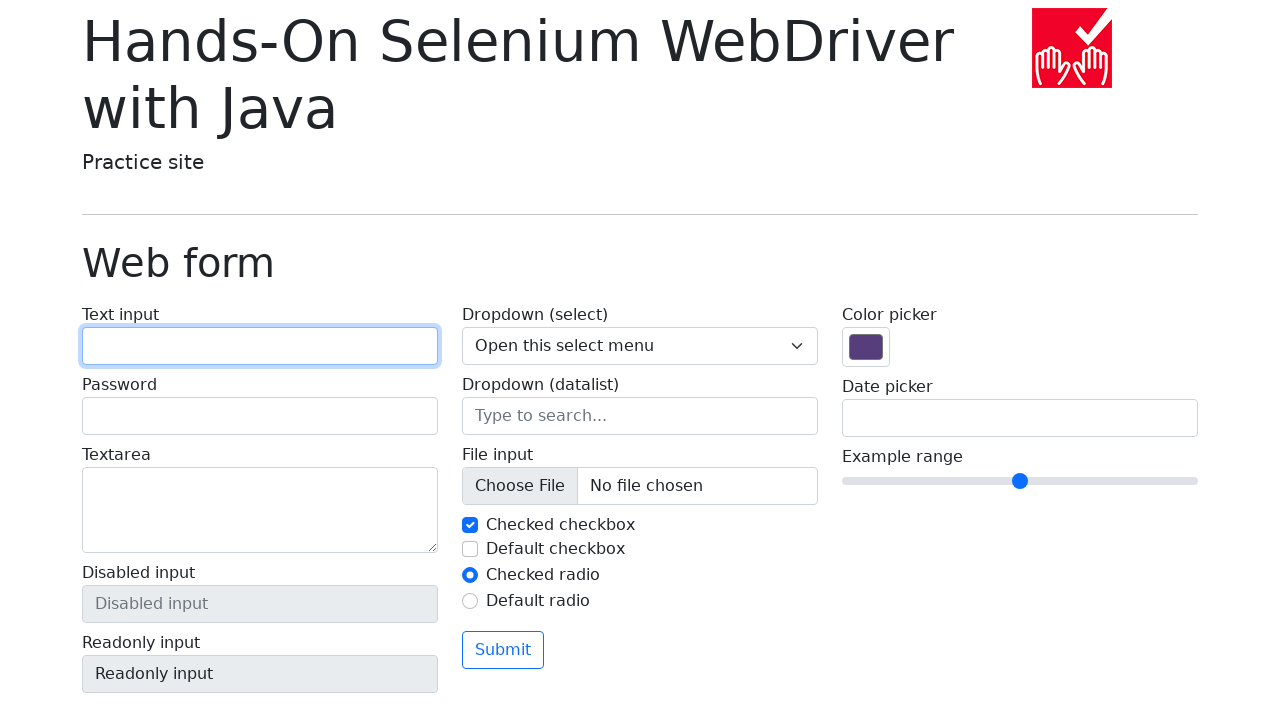

Located password input field by name 'my-password'
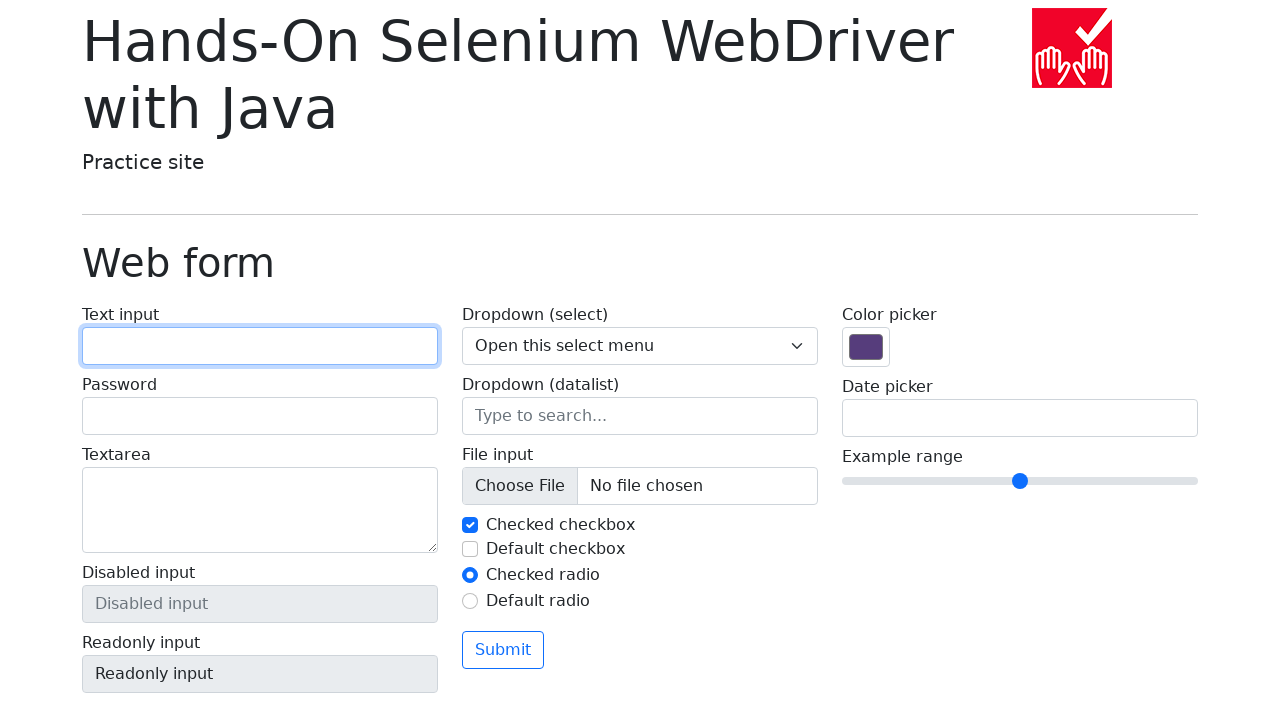

Filled password input field with 'text' on xpath=//input[@name='my-password']
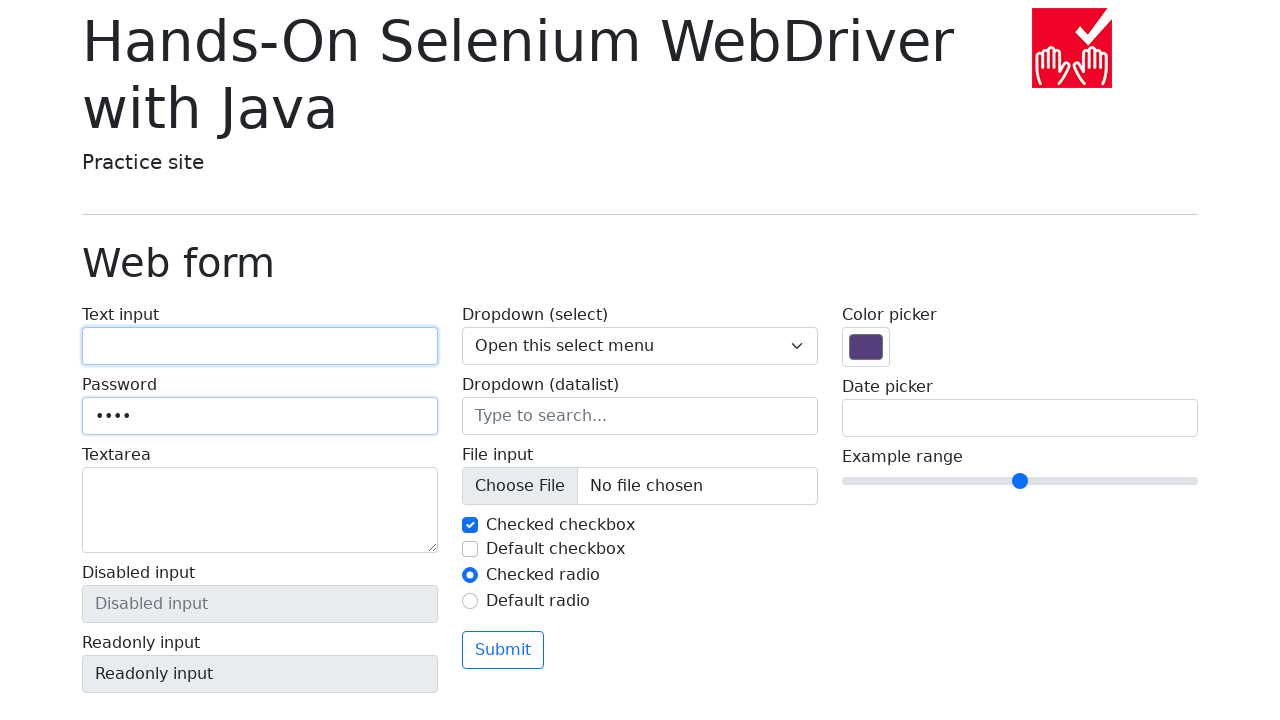

Verified password input field contains 'text'
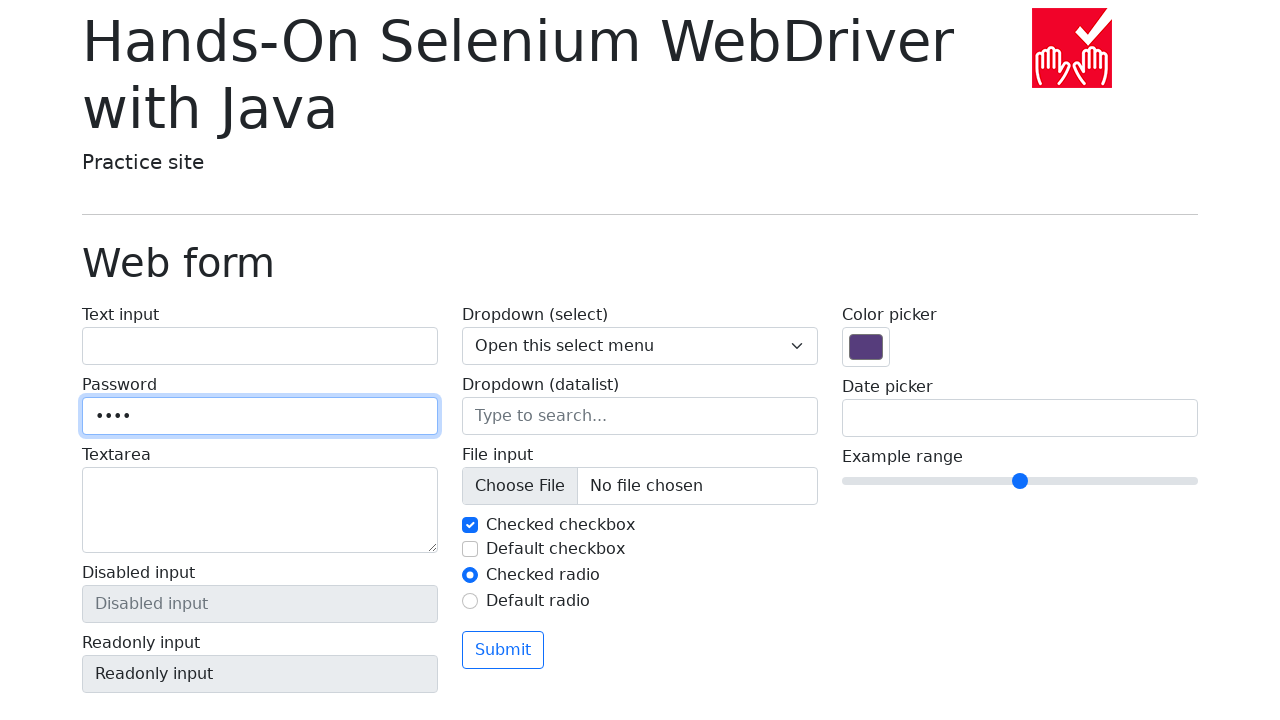

Cleared password input field on xpath=//input[@name='my-password']
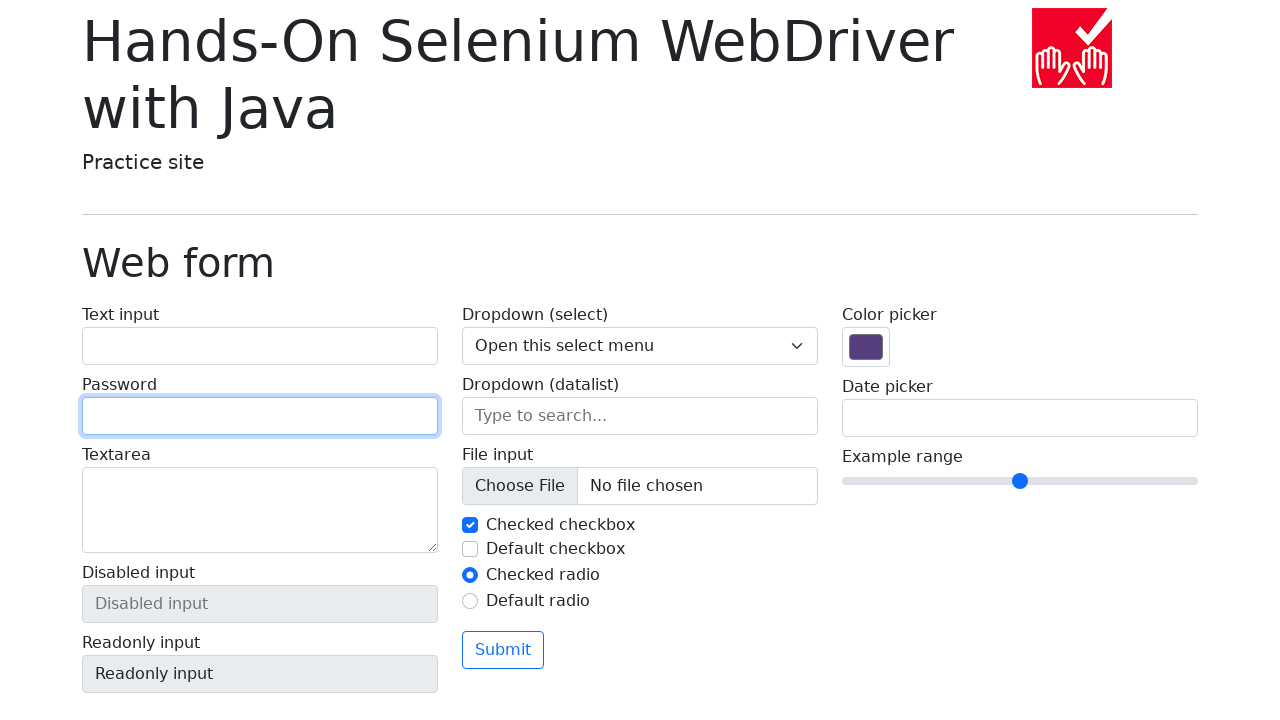

Verified password input field is empty
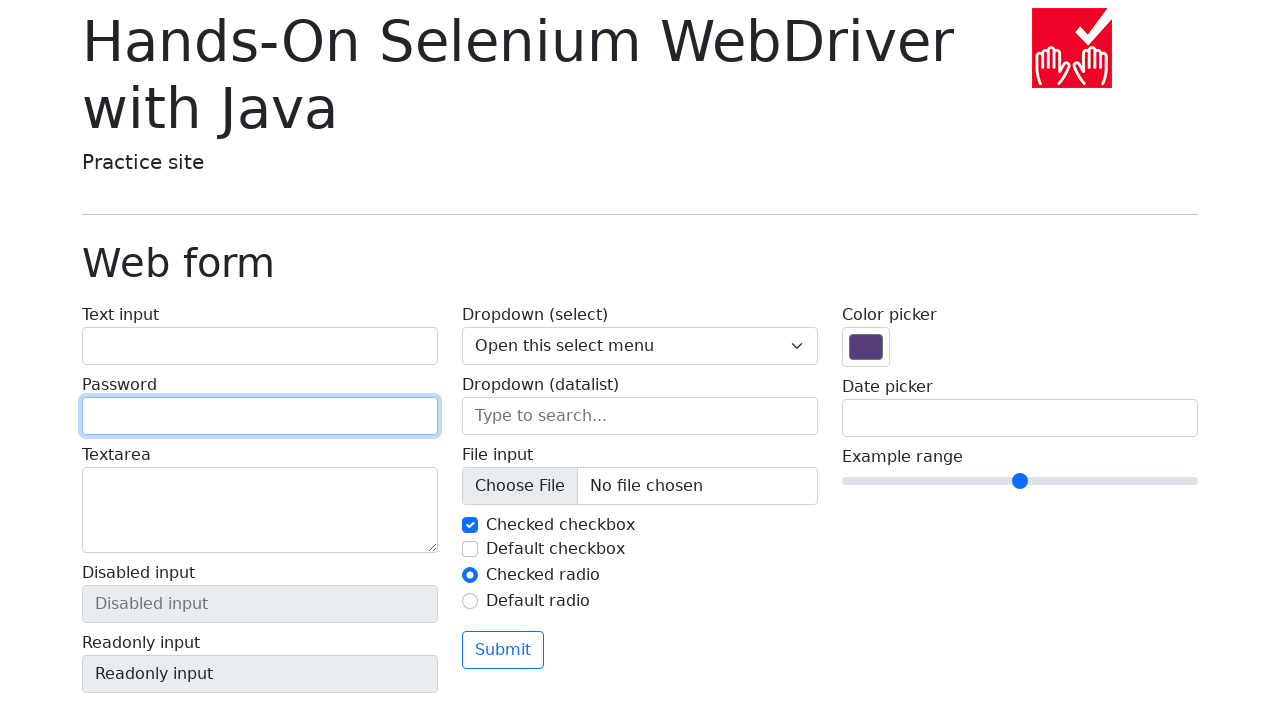

Located textarea element
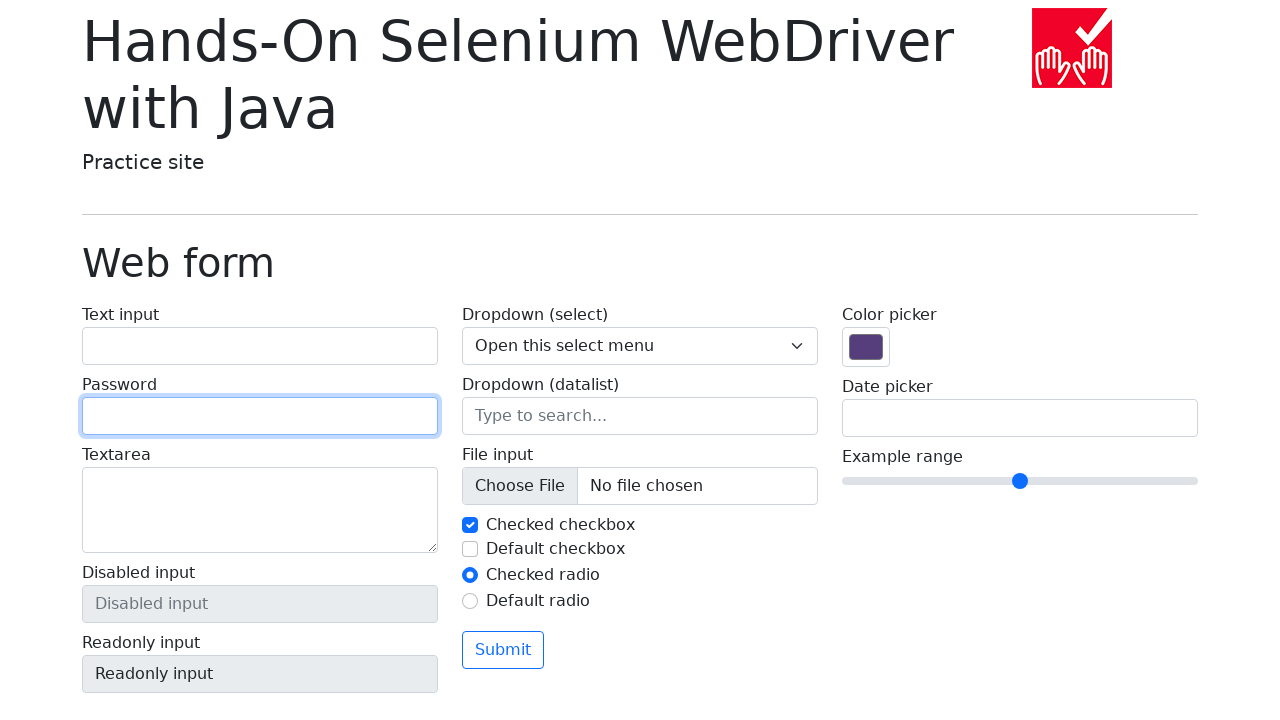

Filled textarea with 'text' on xpath=//textarea
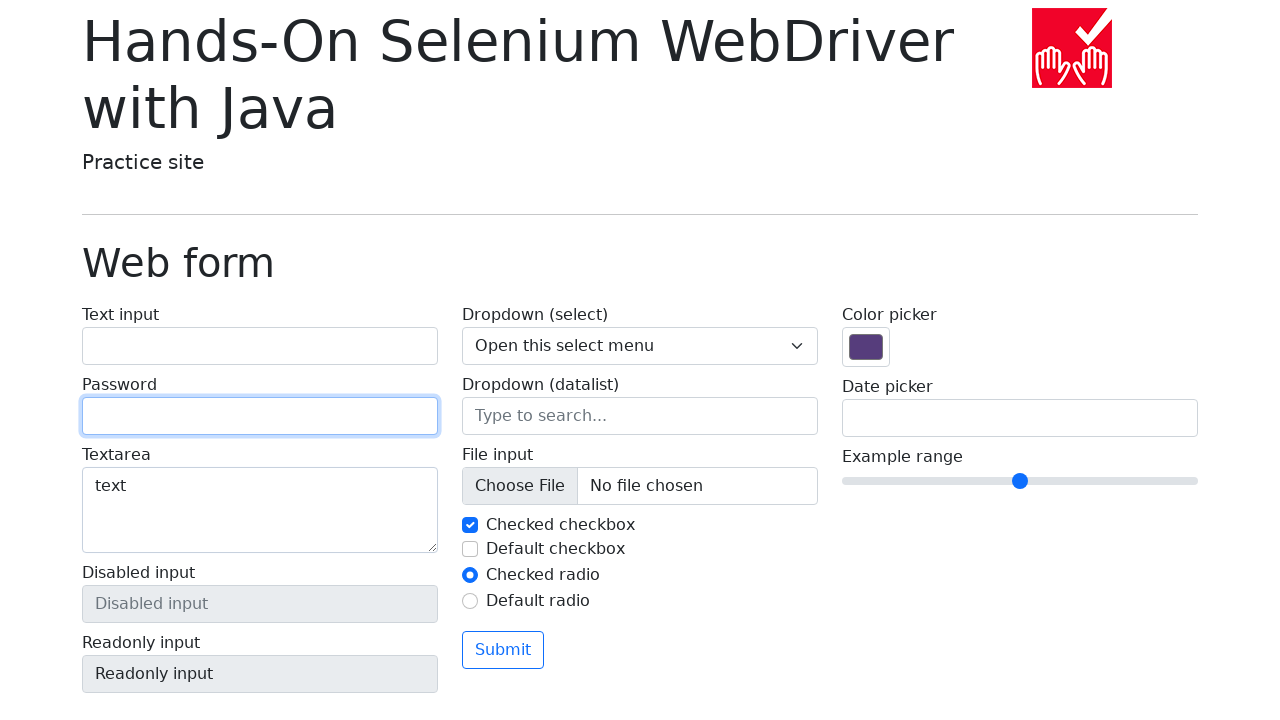

Verified textarea contains 'text'
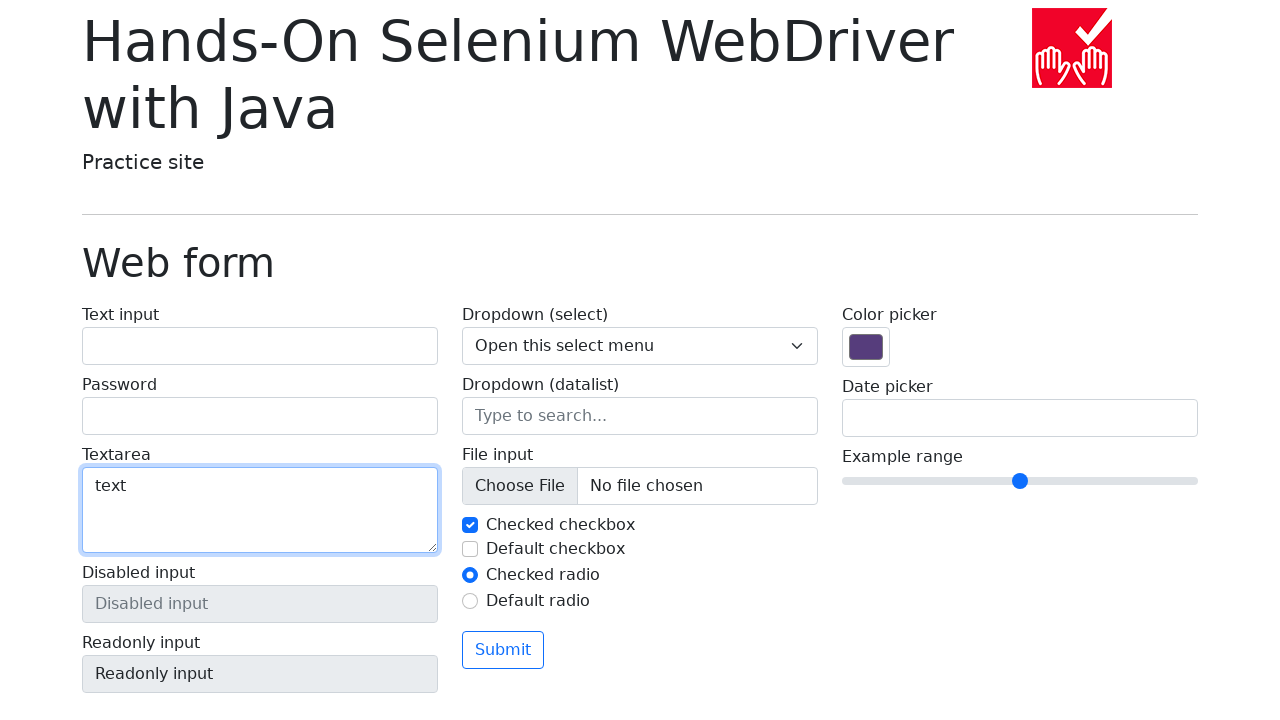

Cleared textarea on xpath=//textarea
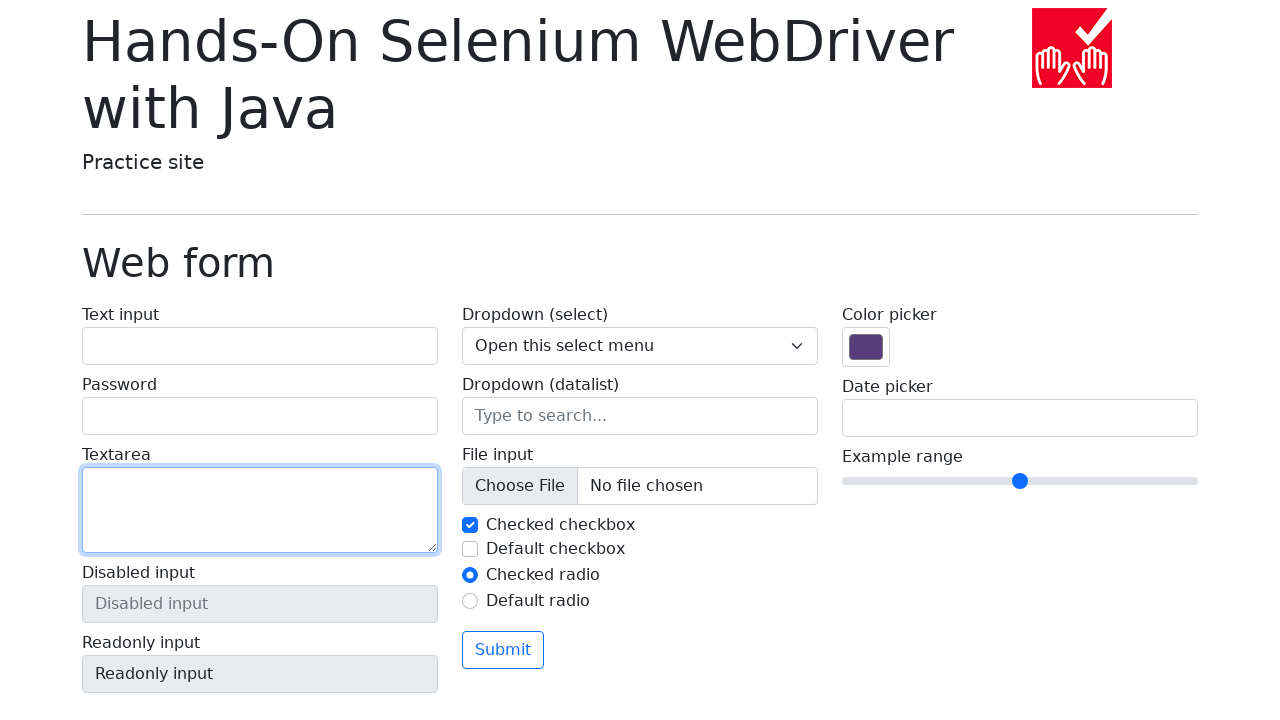

Verified textarea is empty
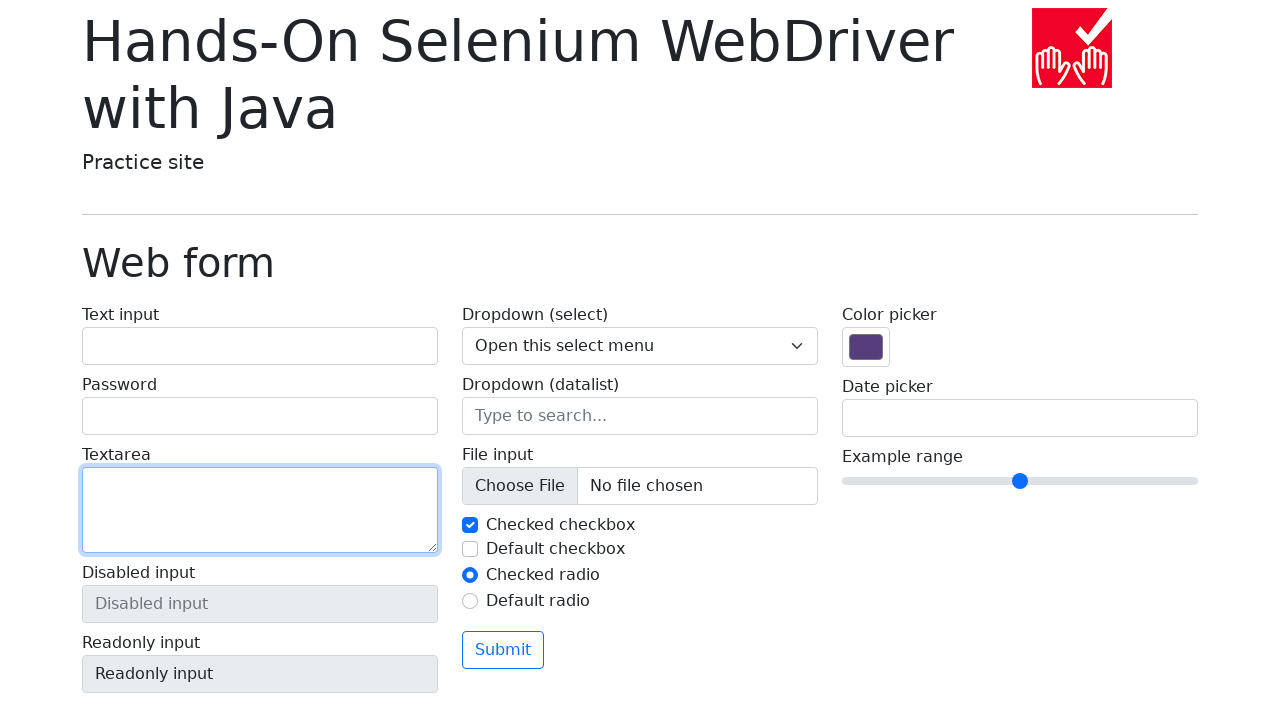

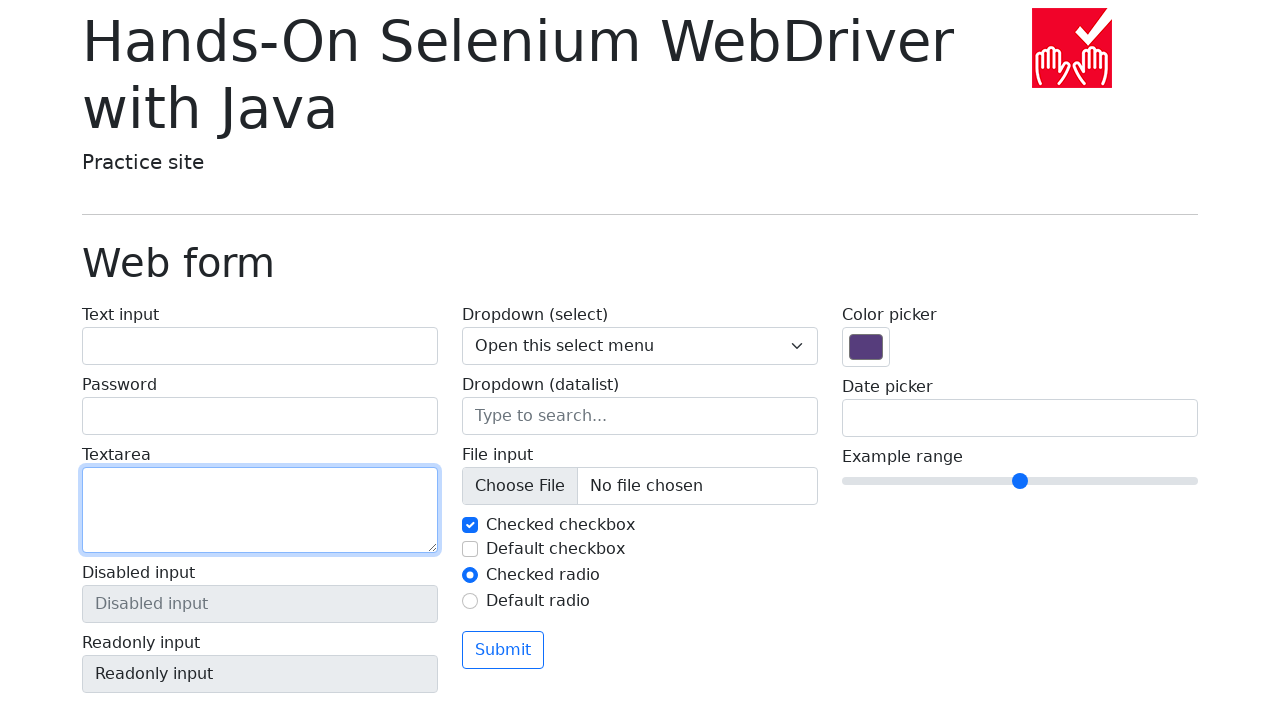